Tests the e-junkie demo shopping cart flow by adding an eBook to cart, selecting debit card payment option, clicking the pay button without entering payment details, and verifying that a validation error message is displayed.

Starting URL: https://e-junkie.com/wiki/demo

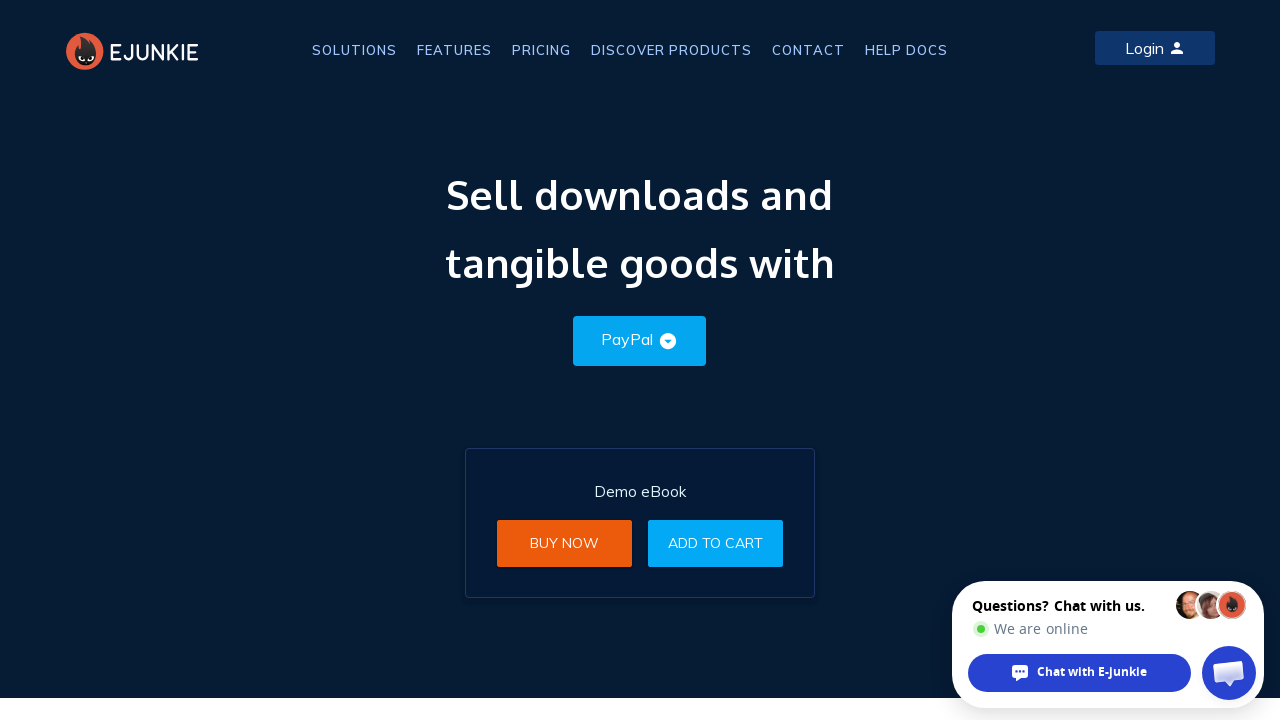

Clicked 'Add to Cart' button for eBook at (716, 543) on xpath=//a[text()='Add to Cart']
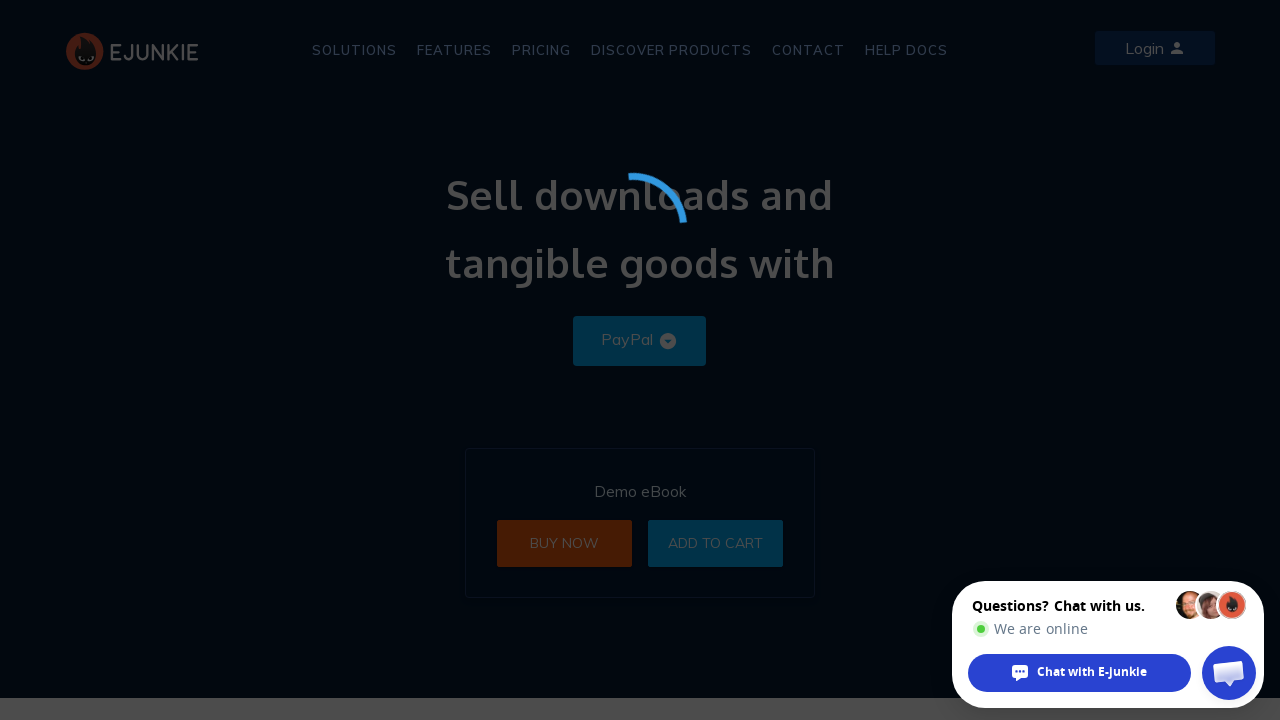

Payment iframe loaded and detected
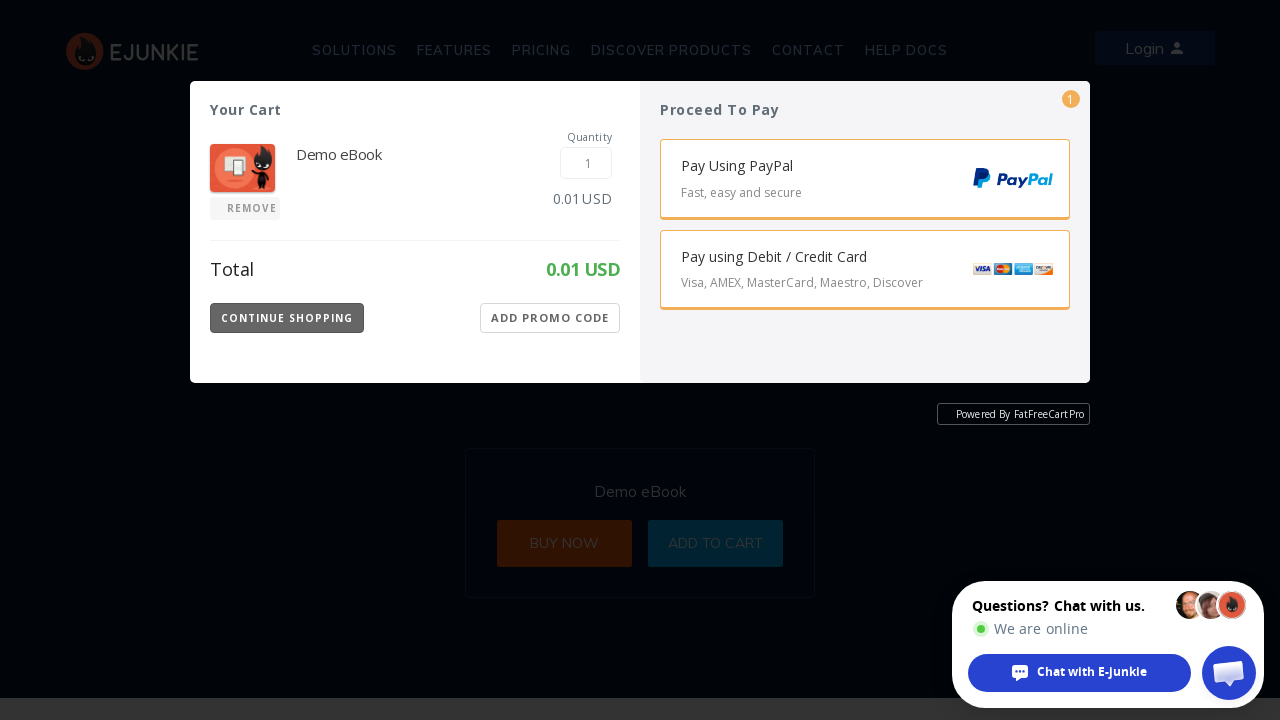

Switched to payment iframe context
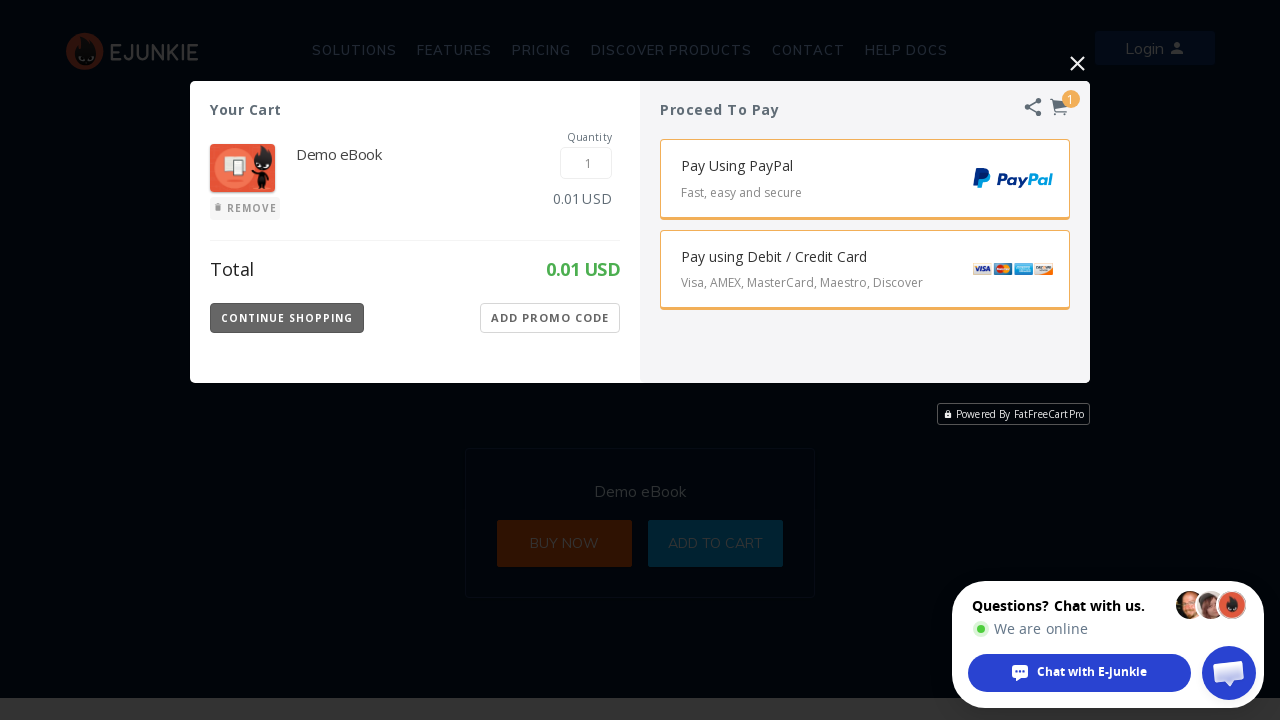

Debit card payment button became visible
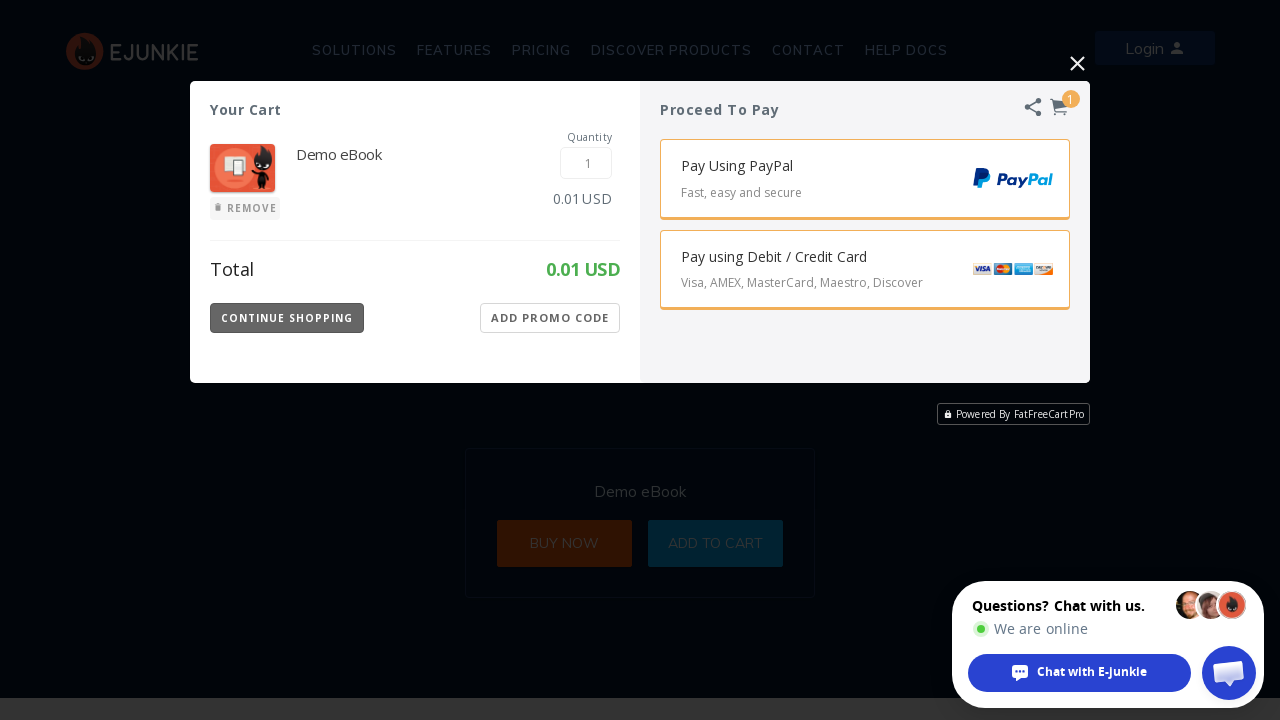

Clicked 'Pay using Debit Card' button at (865, 270) on iframe.EJIframeV3.EJOverlayV3 >> internal:control=enter-frame >> button.Payment-
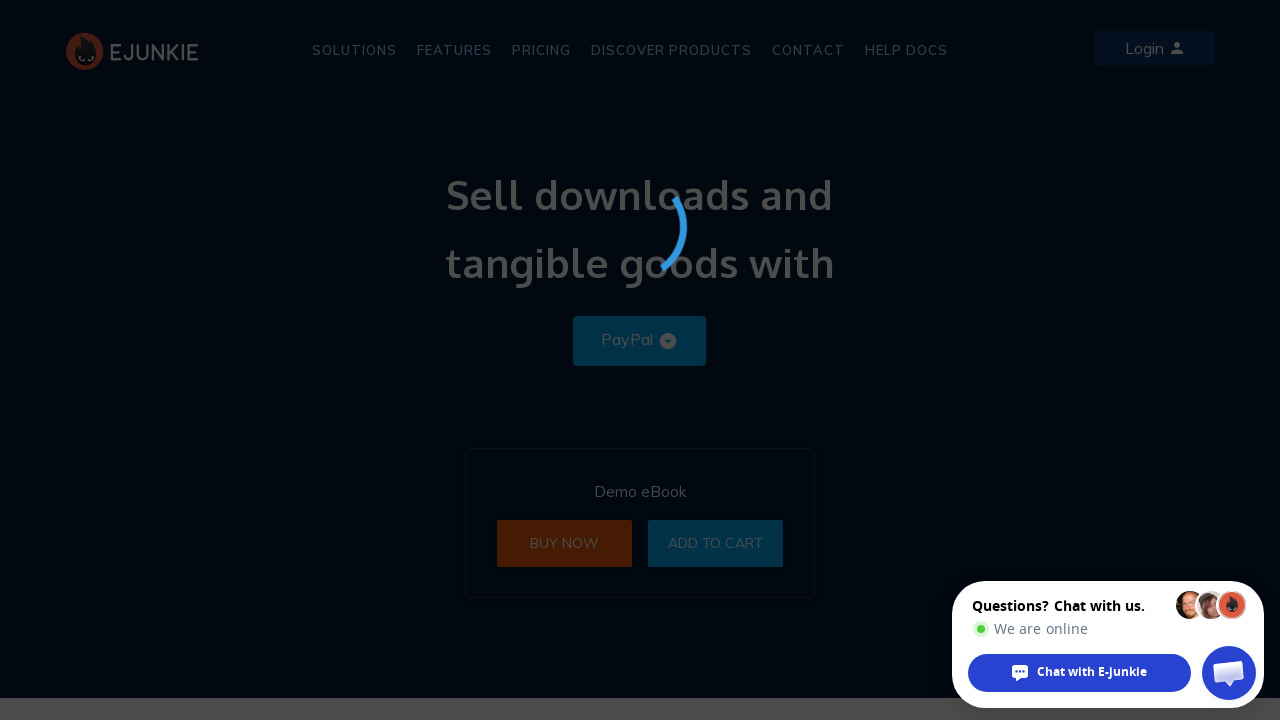

Pay button became visible
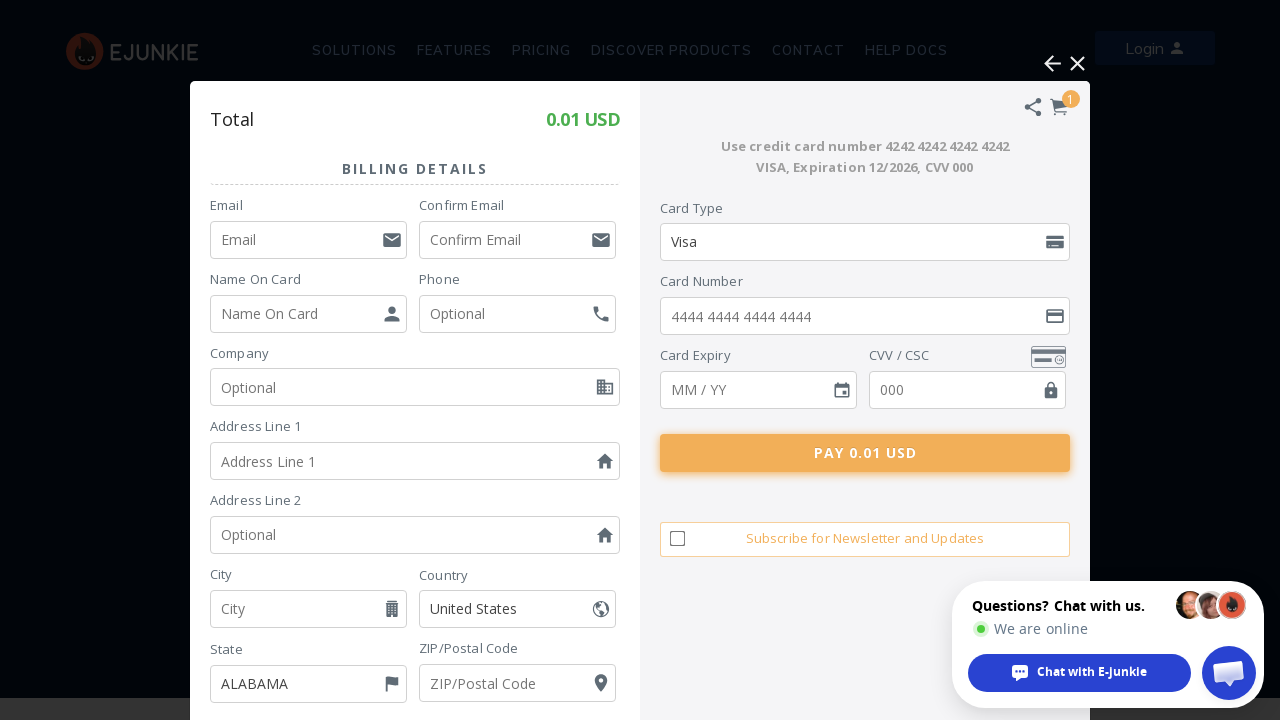

Clicked Pay button without entering payment details at (865, 453) on iframe.EJIframeV3.EJOverlayV3 >> internal:control=enter-frame >> button.Pay-Butt
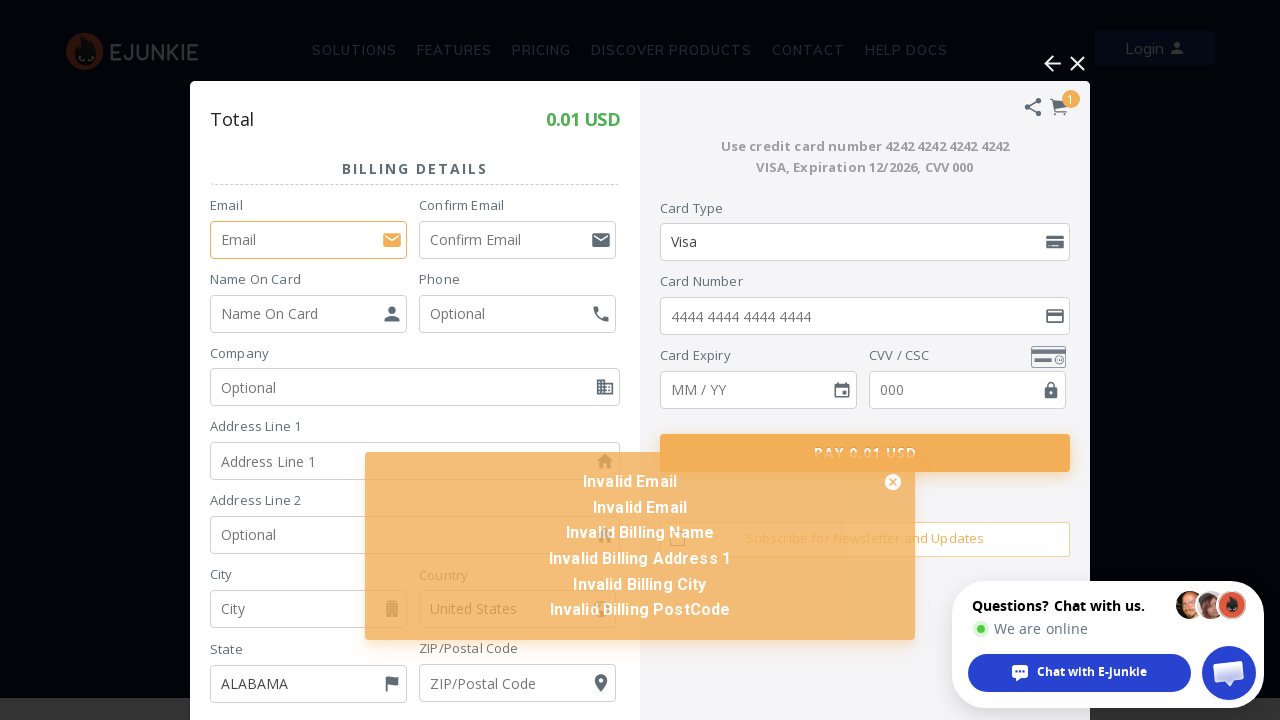

Validation error message became visible
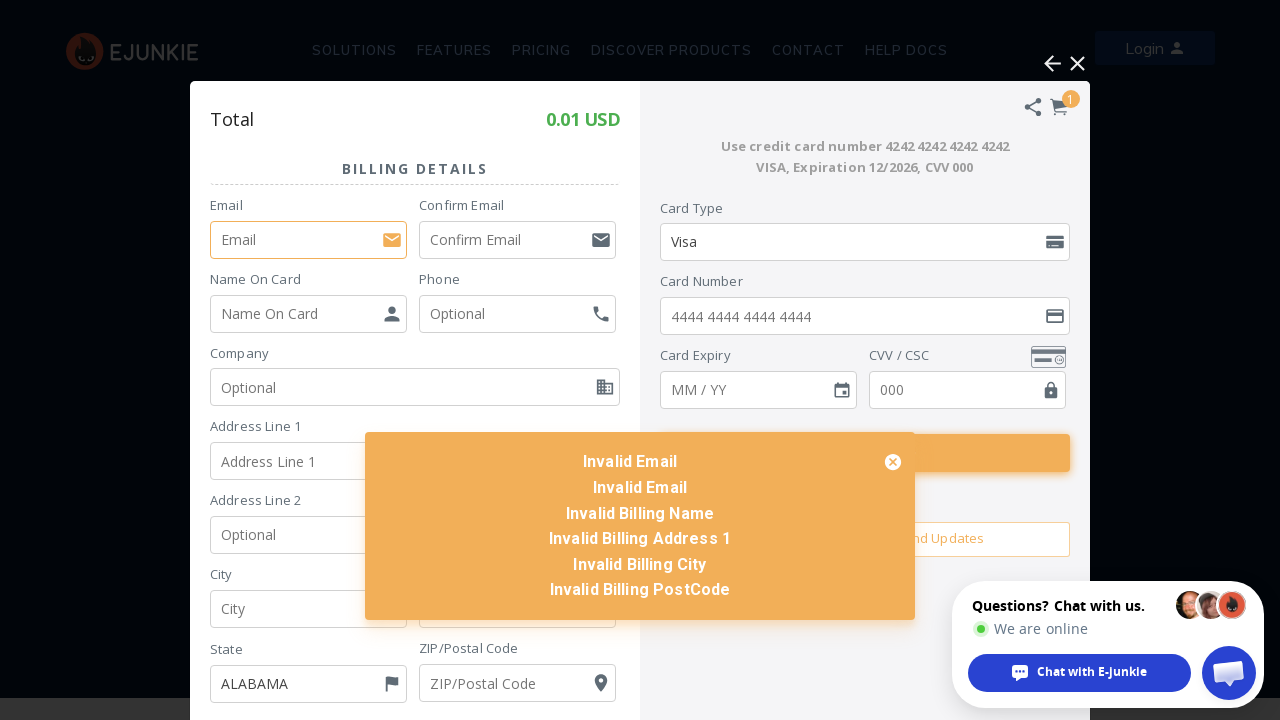

Verified that validation error message is displayed
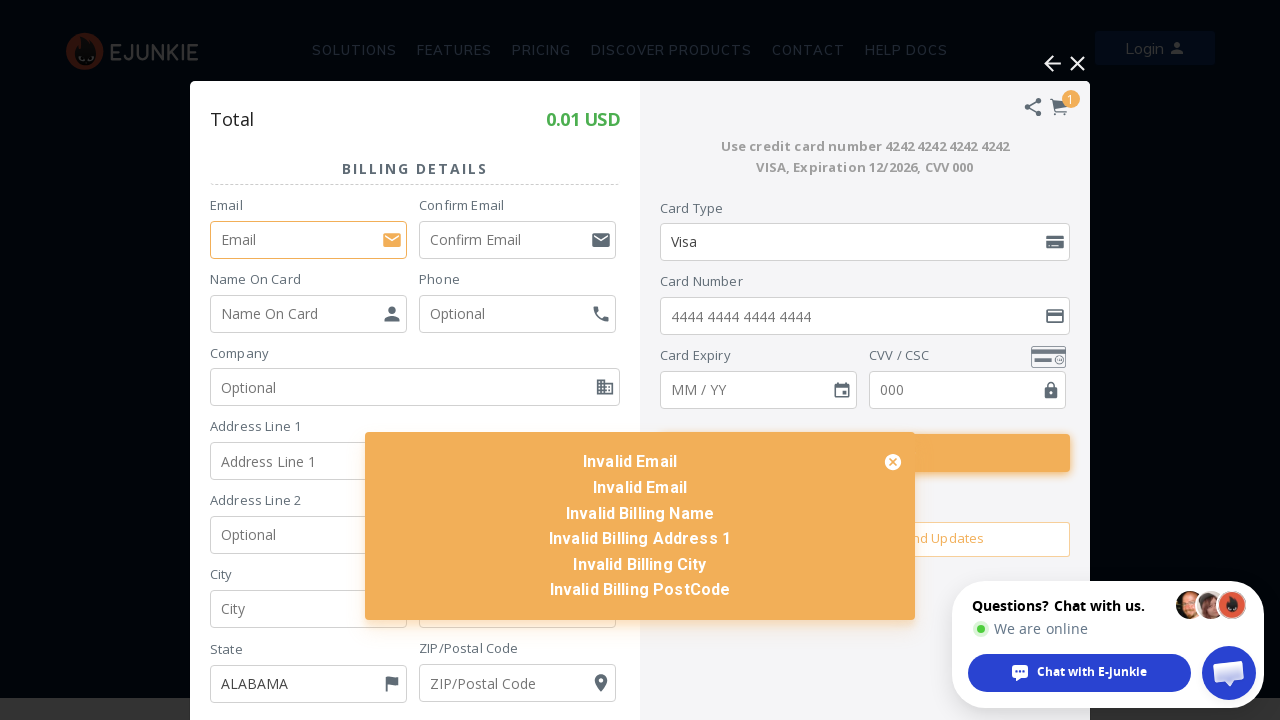

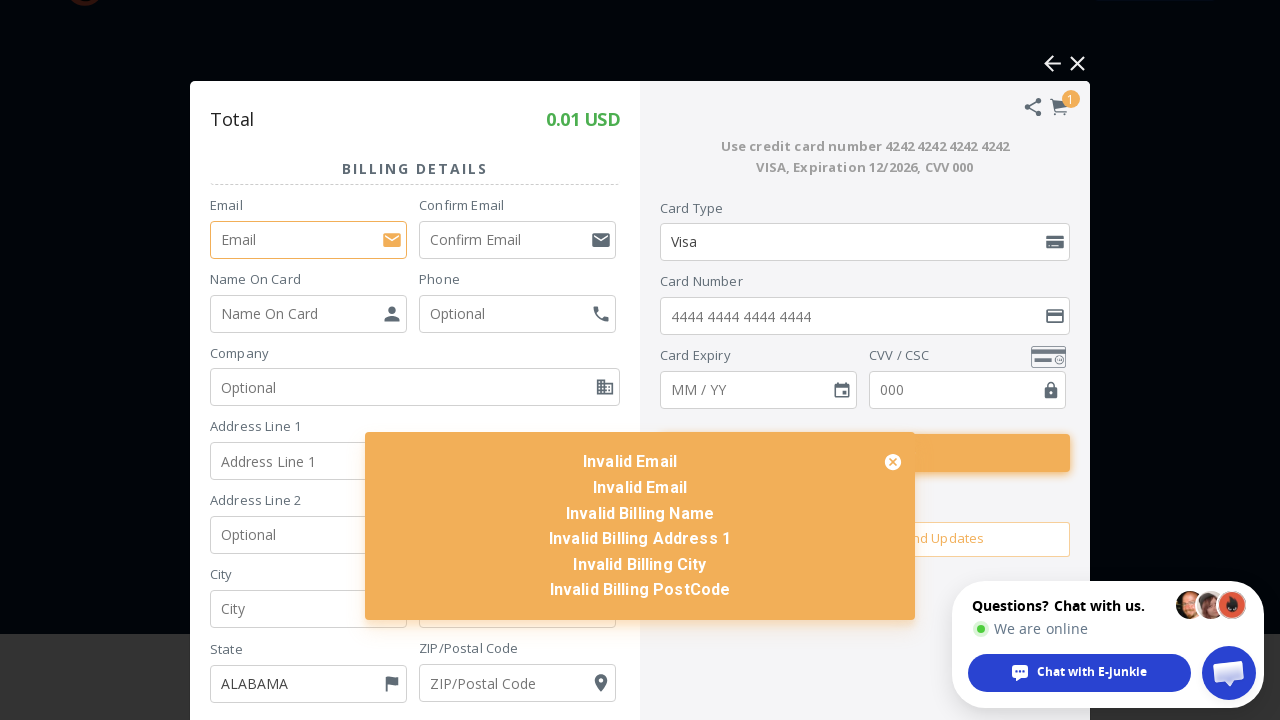